Tests navigation of a real estate agent's listings page by clicking "ALL LISTINGS" tab and then iteratively scrolling and clicking "SEE MORE LISTINGS" buttons to load additional property listings.

Starting URL: https://www.hershenberggroup.com/team/brandon-hooley

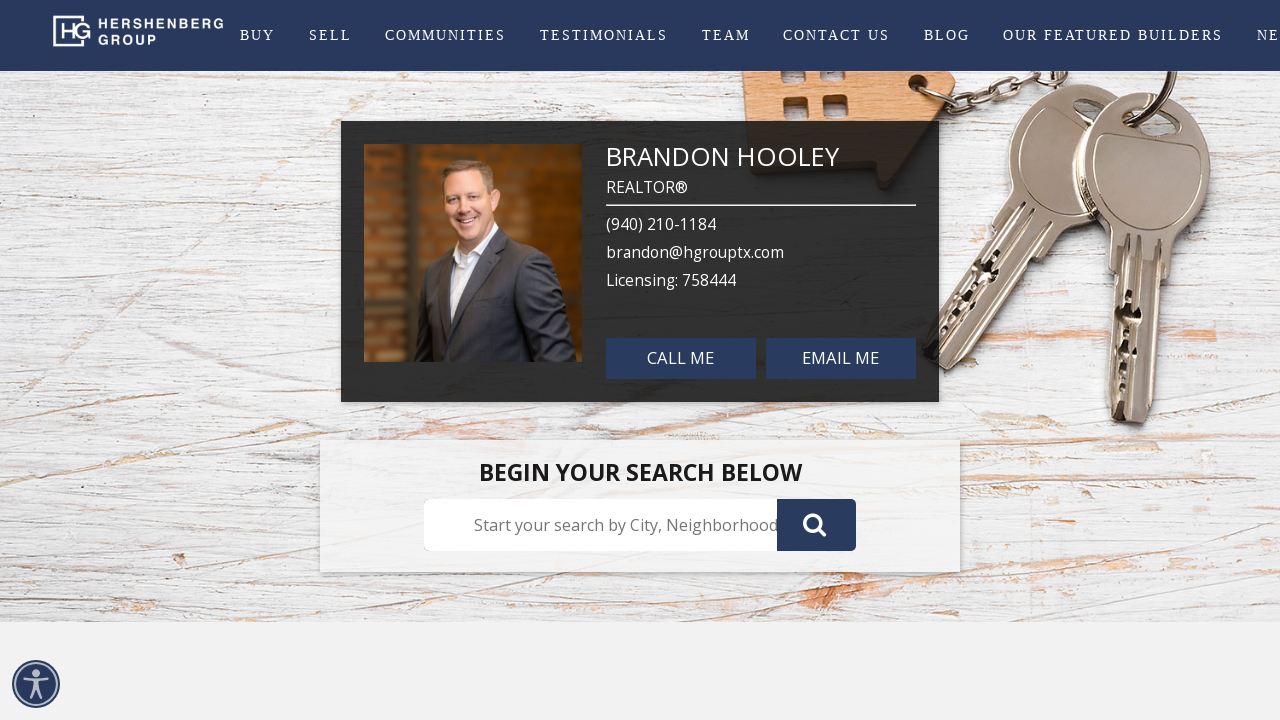

Waited for page to reach networkidle state
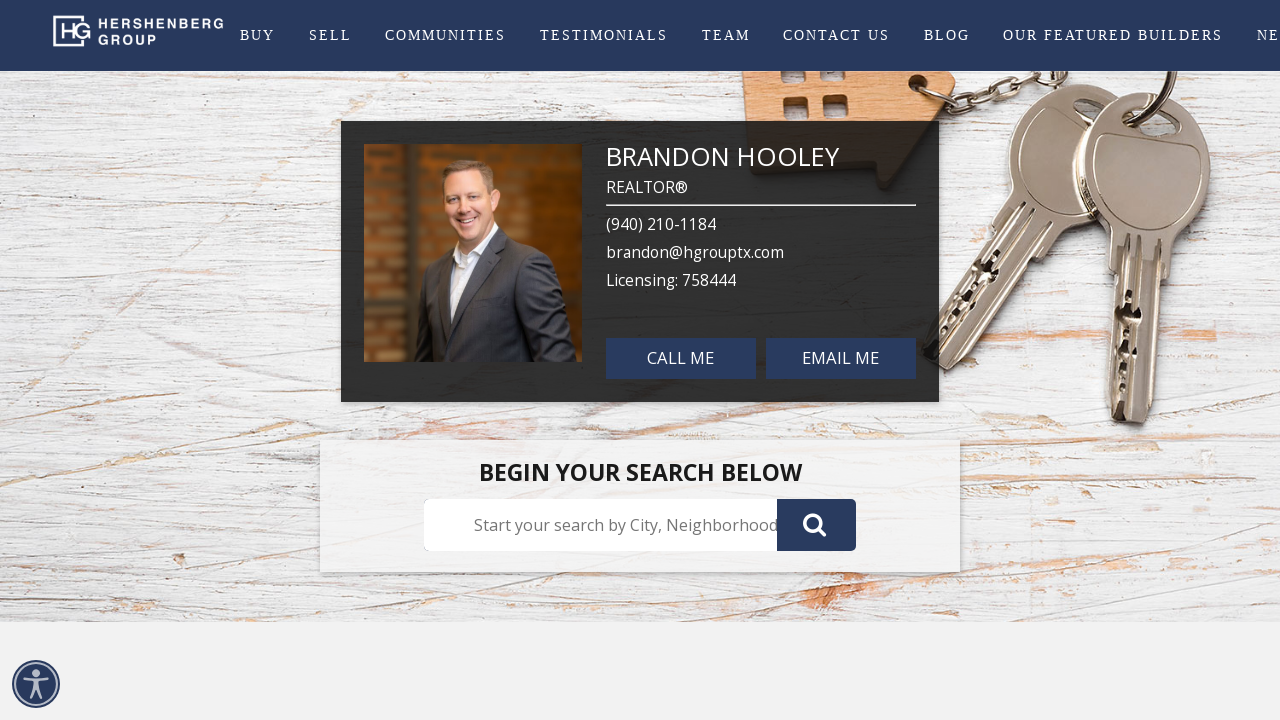

Waited 3 seconds for page to fully render
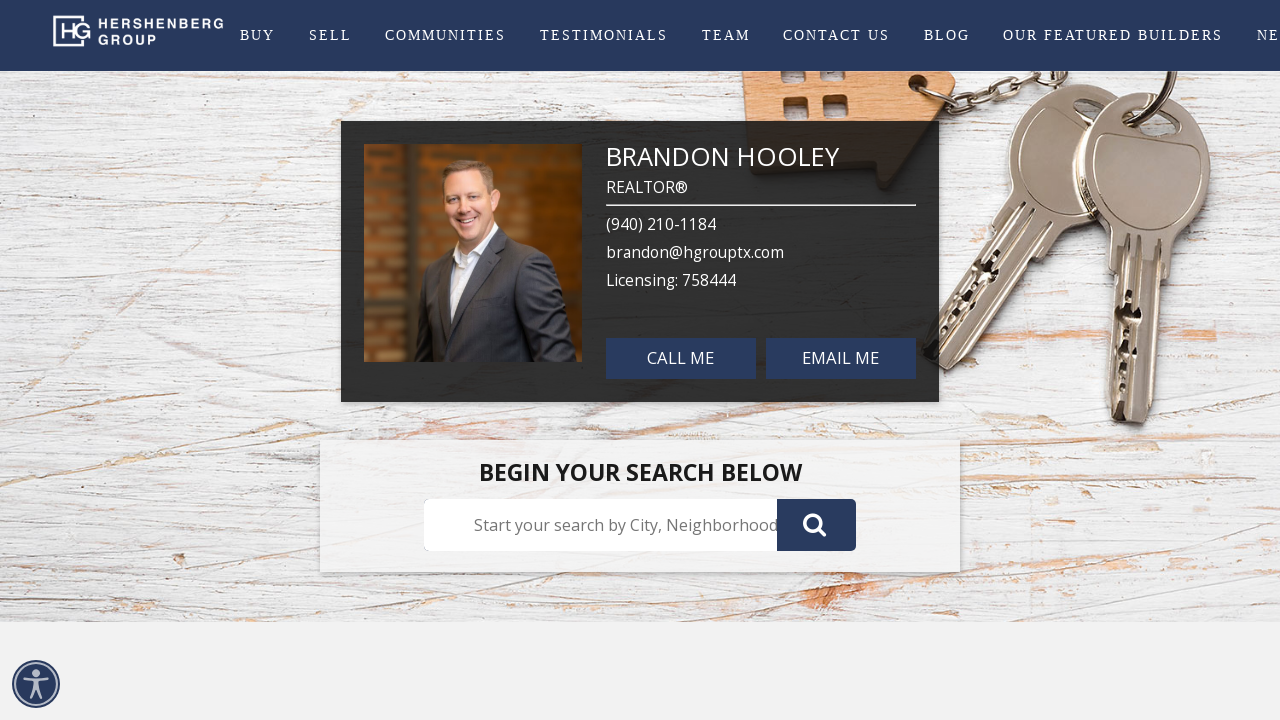

Clicked 'ALL LISTINGS' tab at (792, 360) on text="ALL LISTINGS"
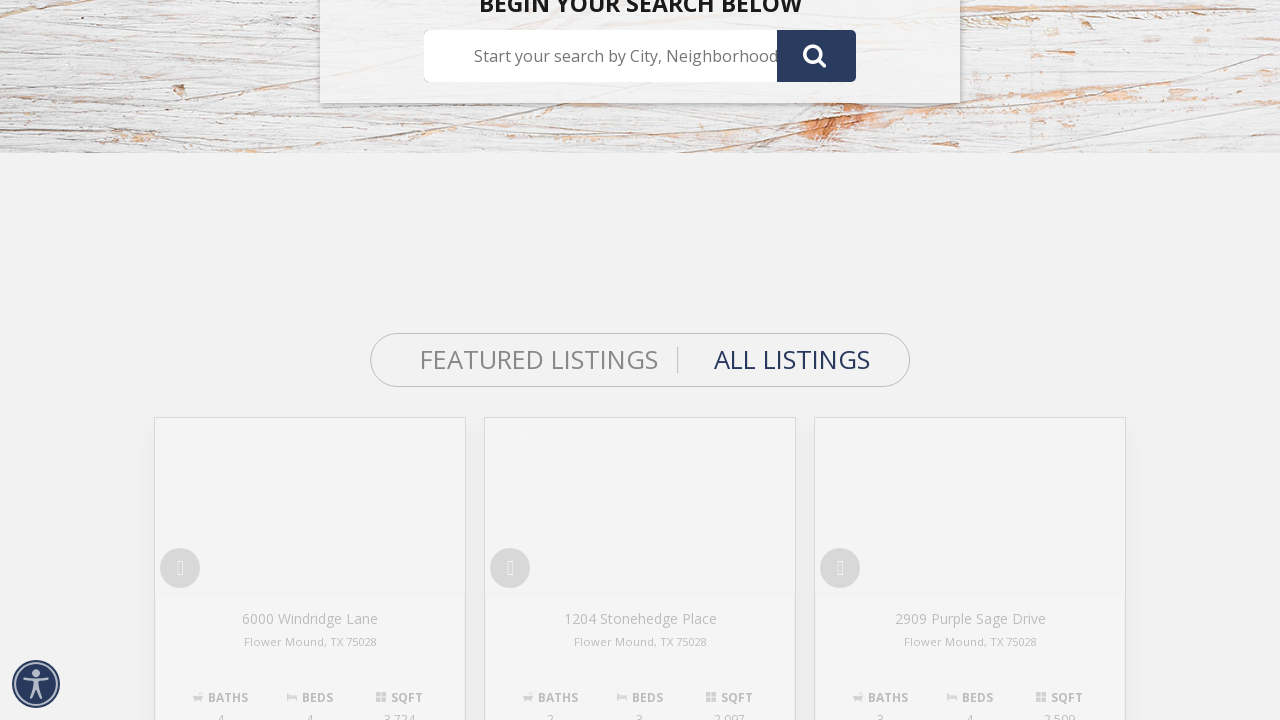

Waited 5 seconds for all listings to load
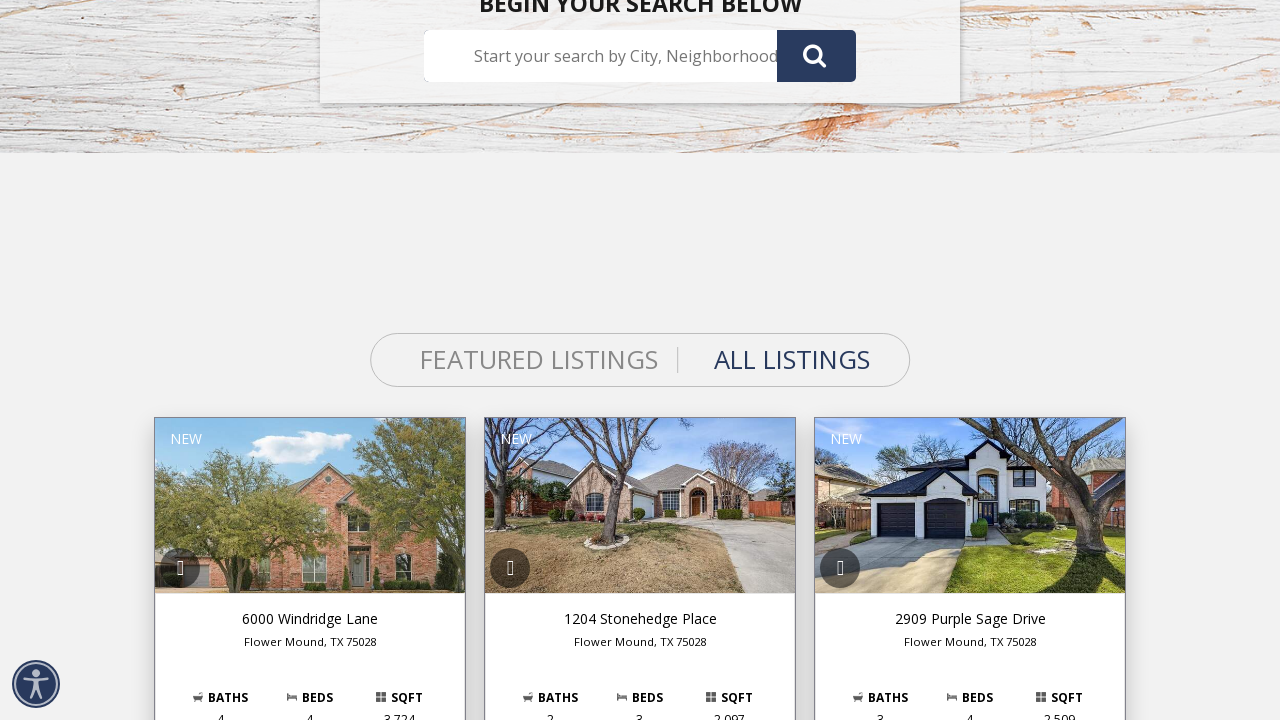

Scrolled to bottom of page (iteration 1/5)
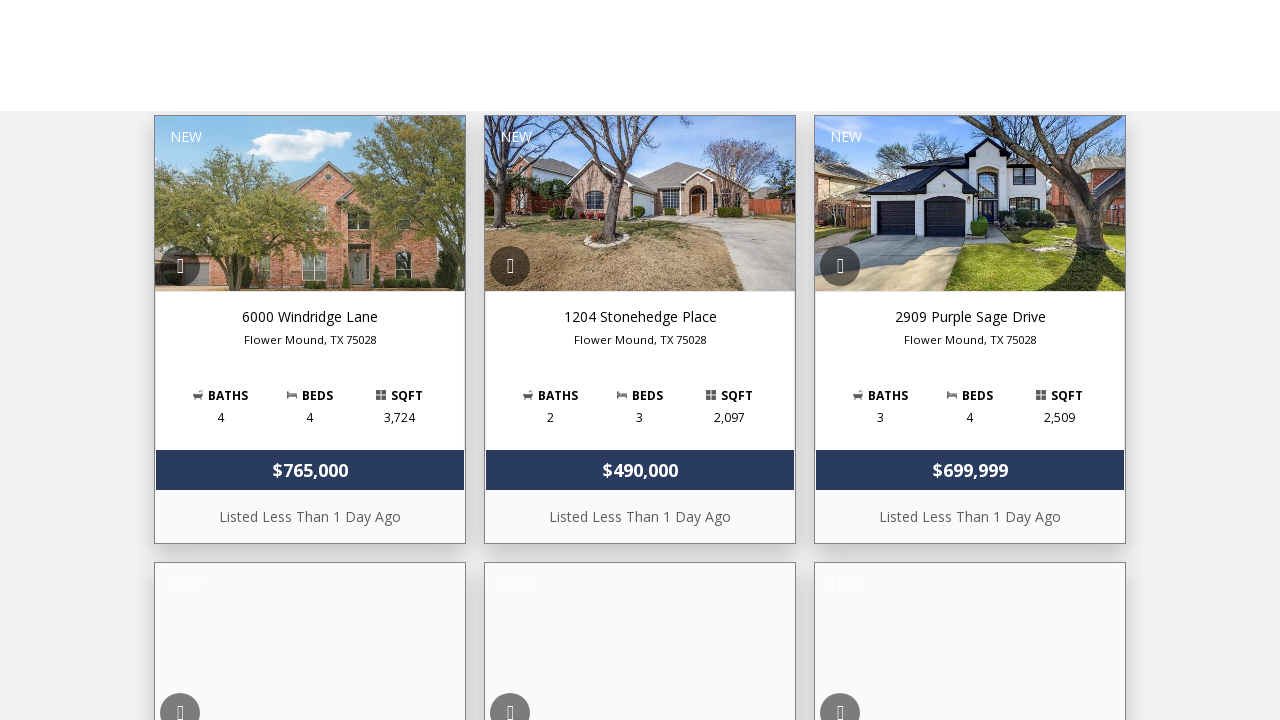

Waited 2 seconds for page content to settle
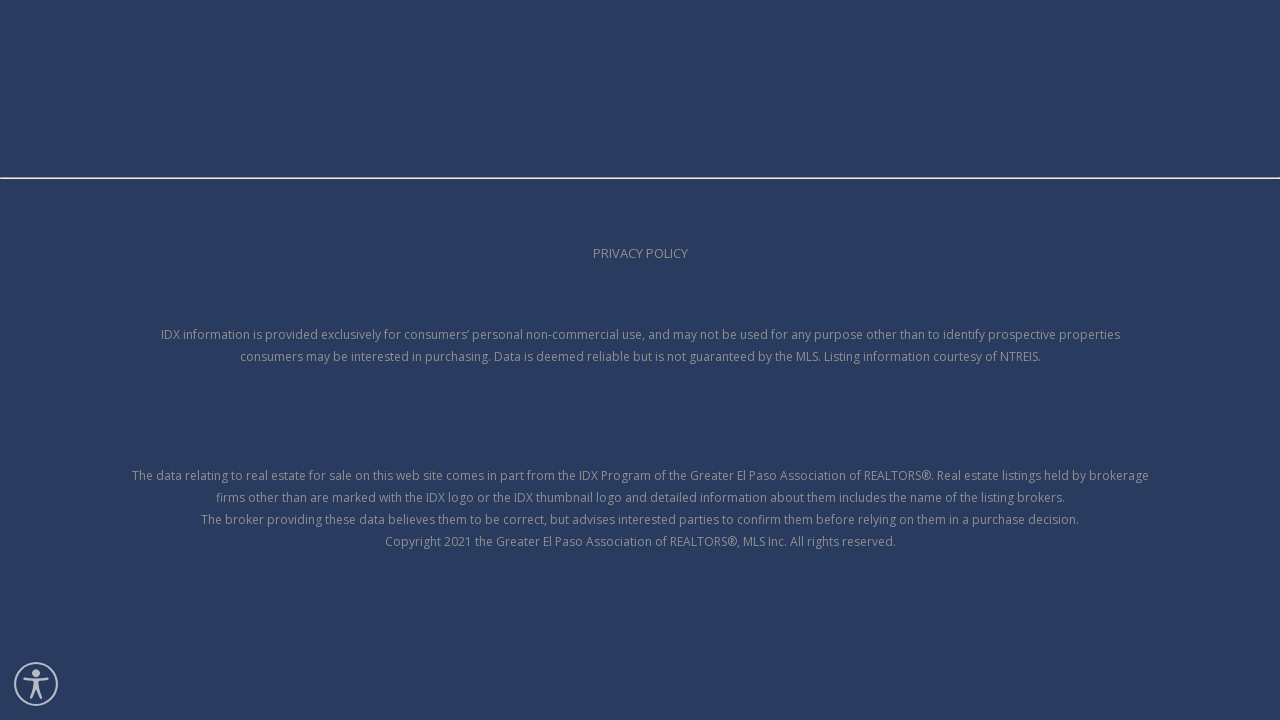

Confirmed listing images are visible on the page
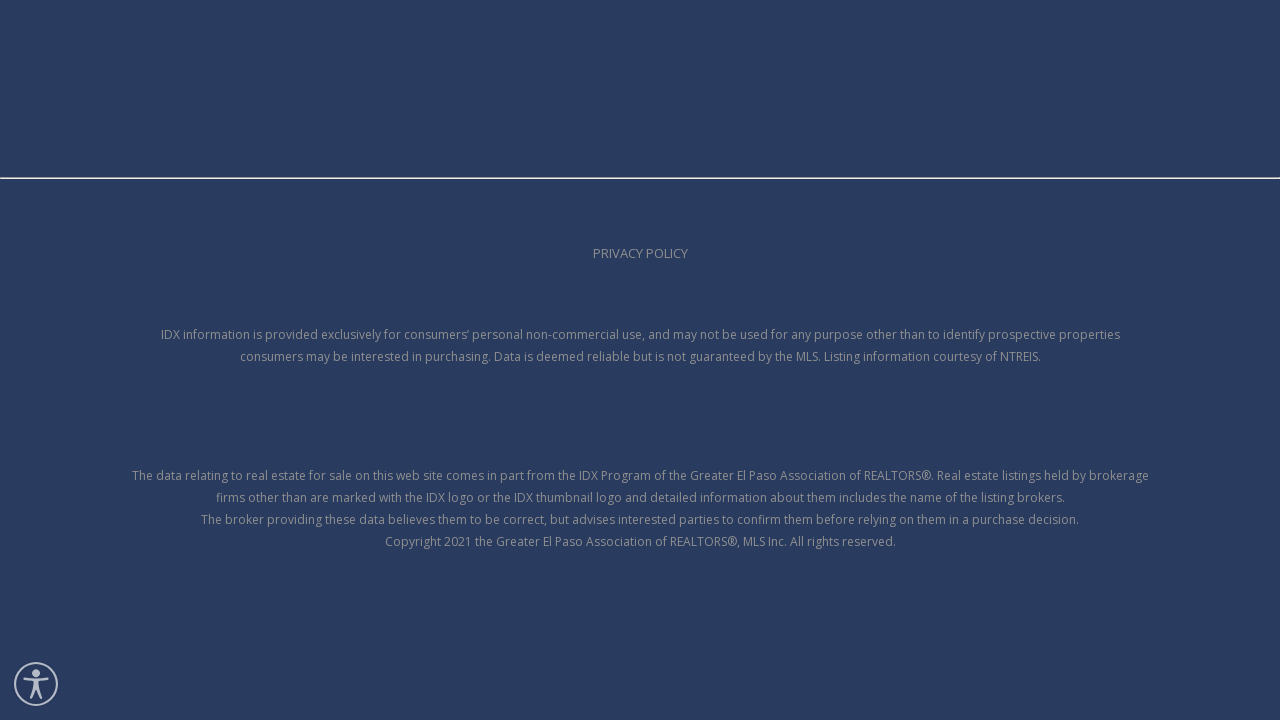

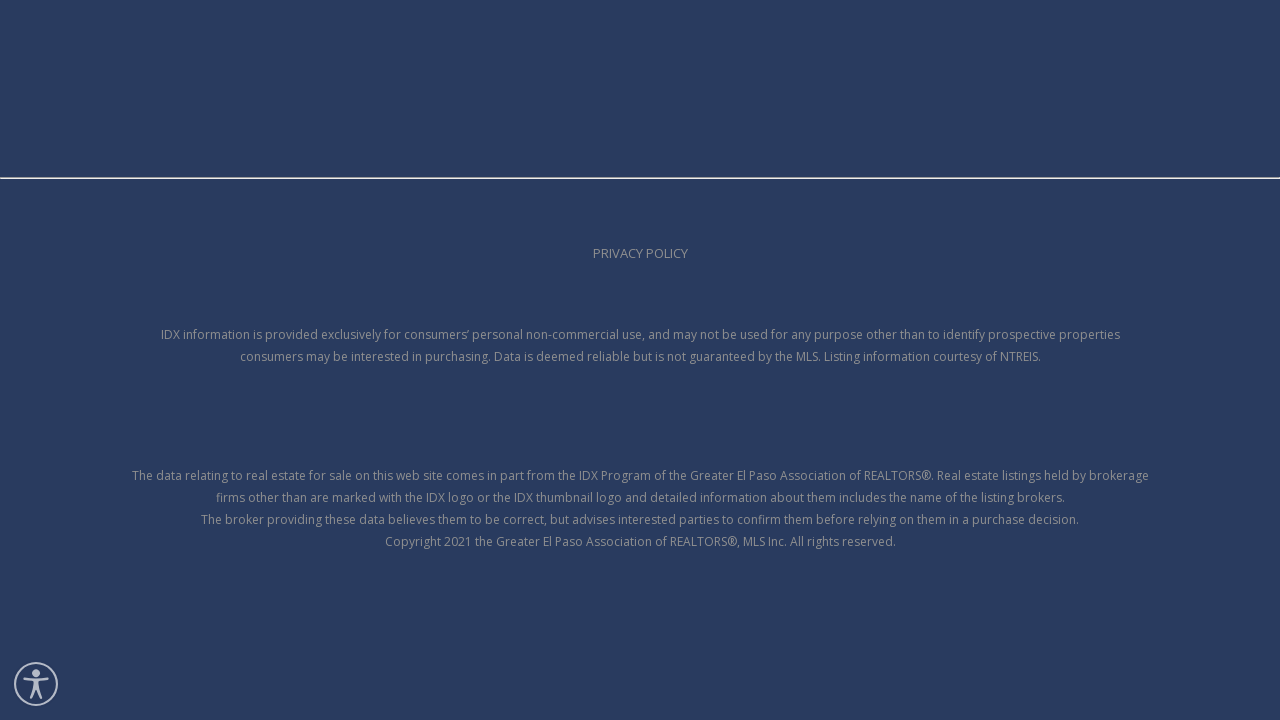